Tests JavaScript alert handling by clicking a button that triggers an alert, accepting it, and verifying the result message

Starting URL: https://the-internet.herokuapp.com/javascript_alerts

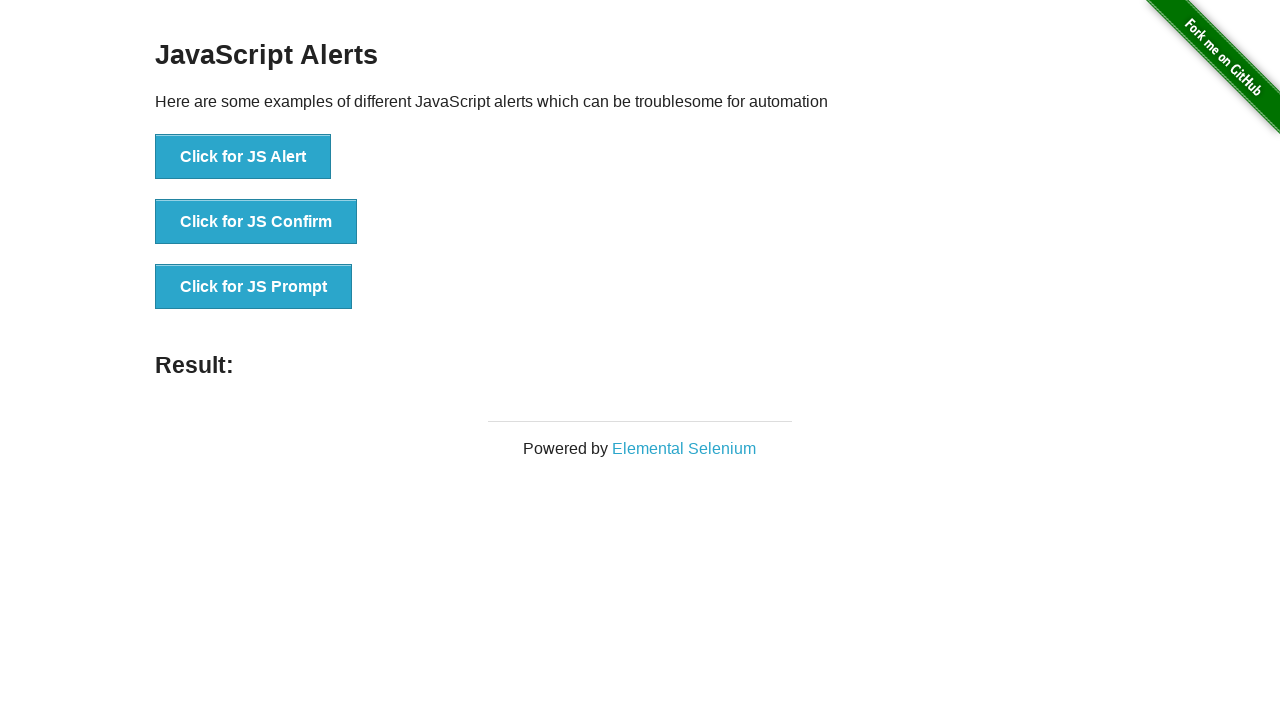

Set up dialog handler to accept JavaScript alerts
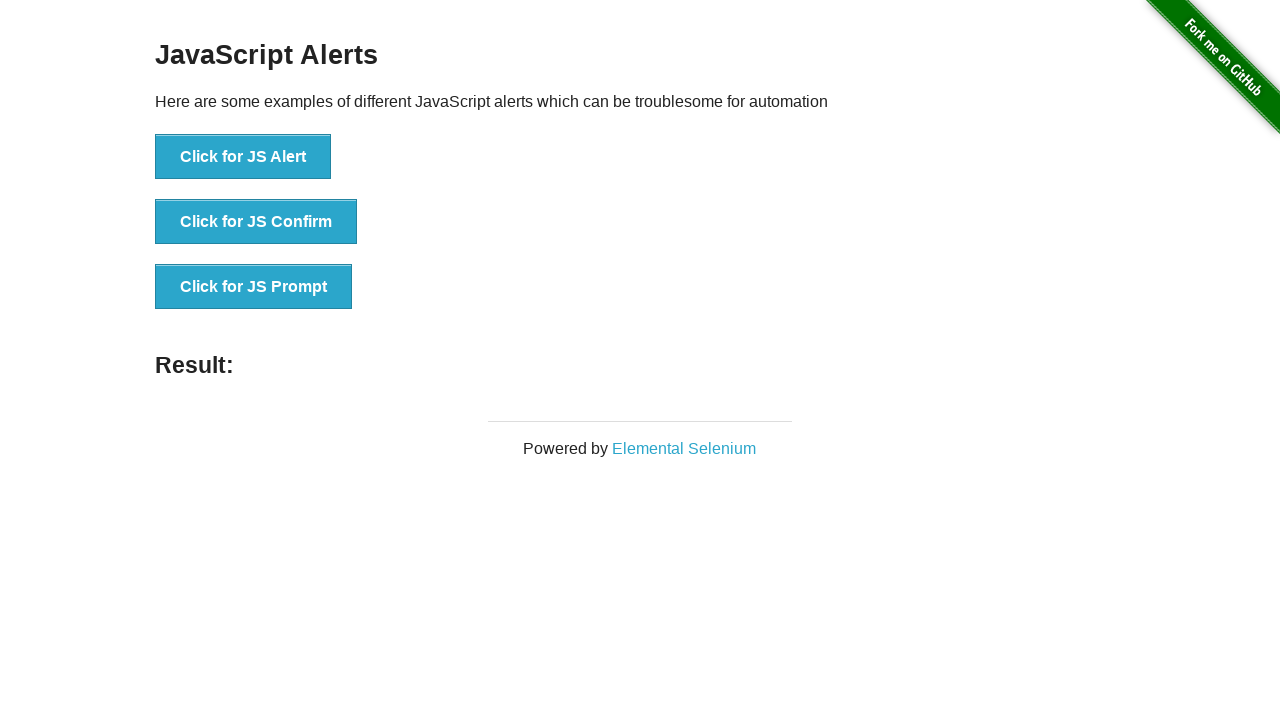

Clicked button to trigger JavaScript alert at (243, 157) on button:text('Click for JS Alert')
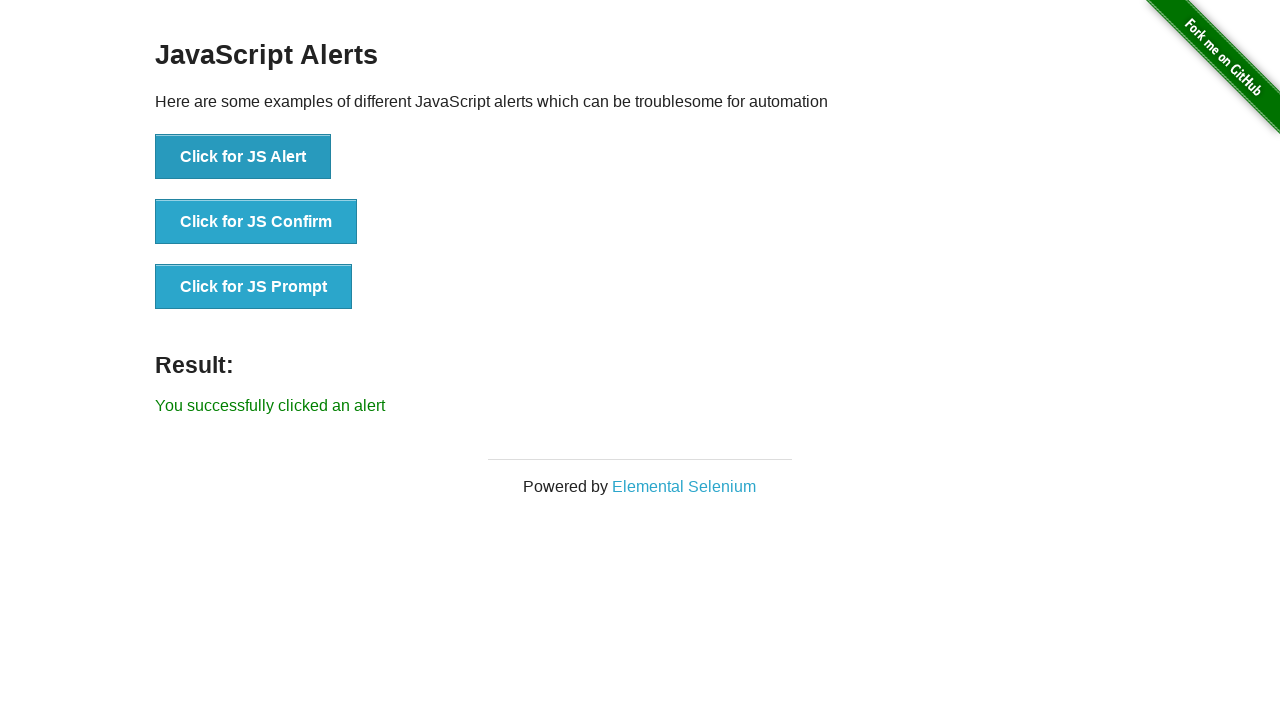

Result message appeared after accepting alert
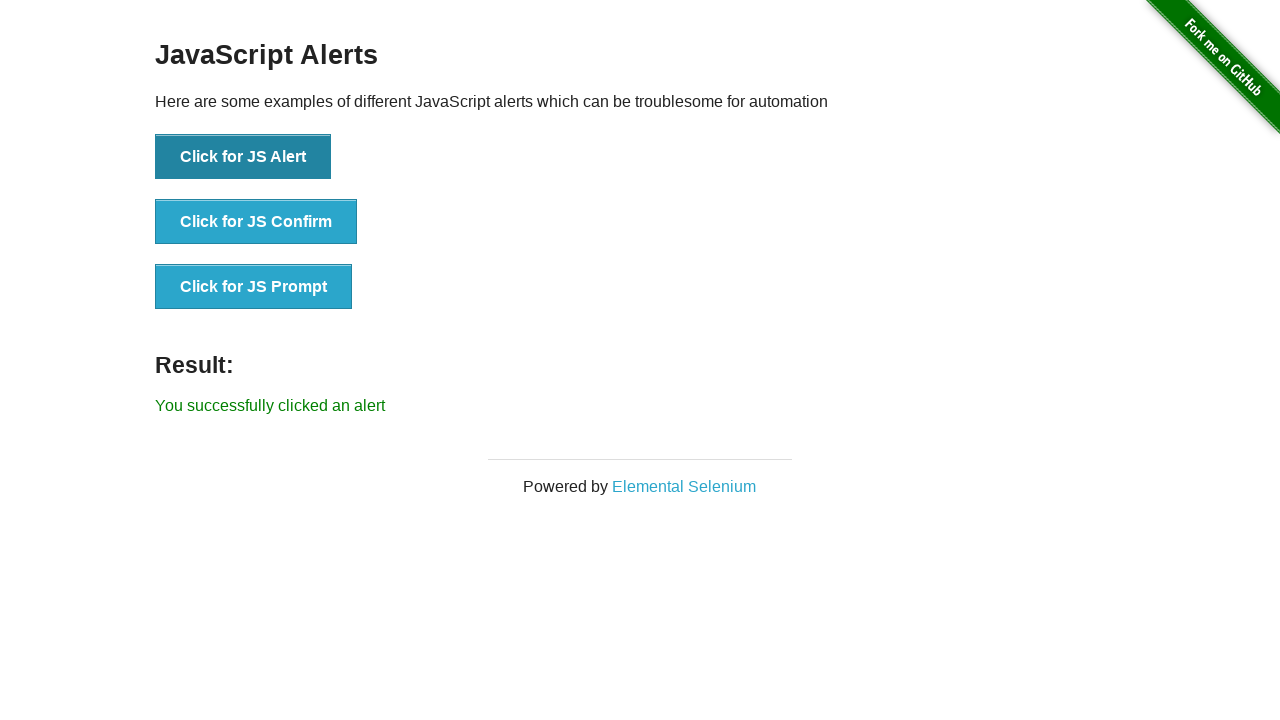

Retrieved result text content
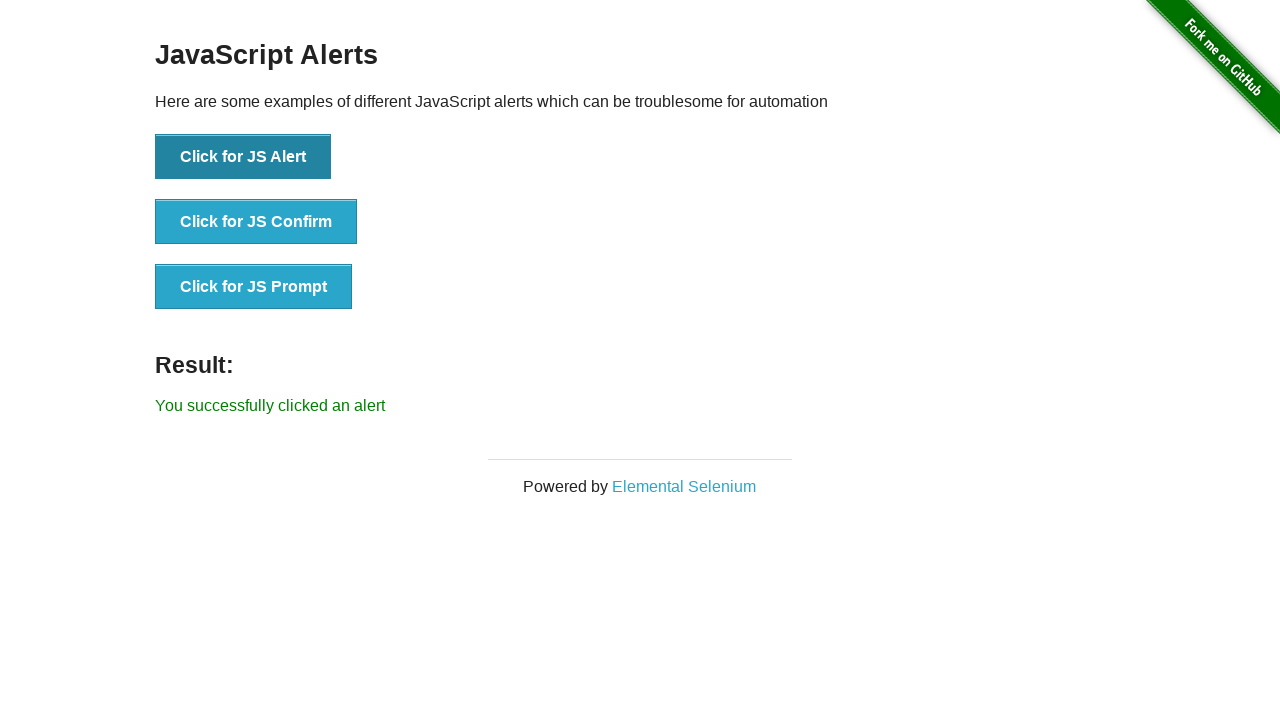

Verified result text matches expected message 'You successfully clicked an alert'
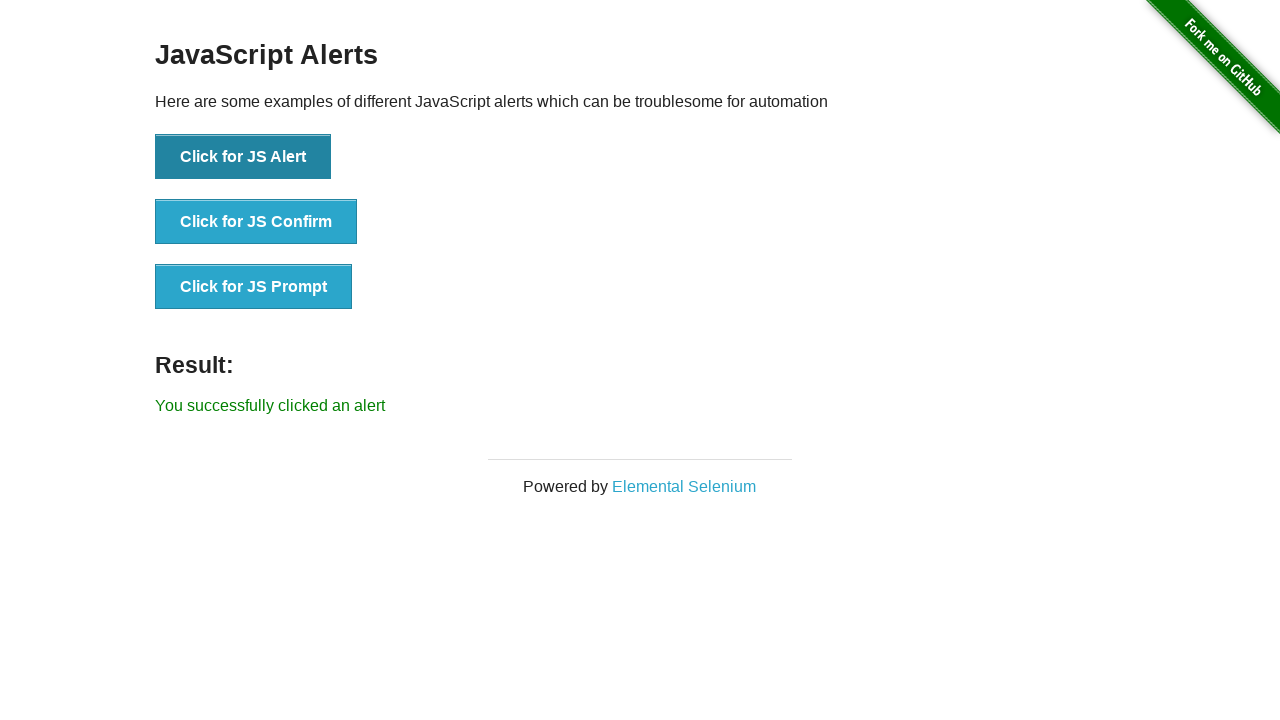

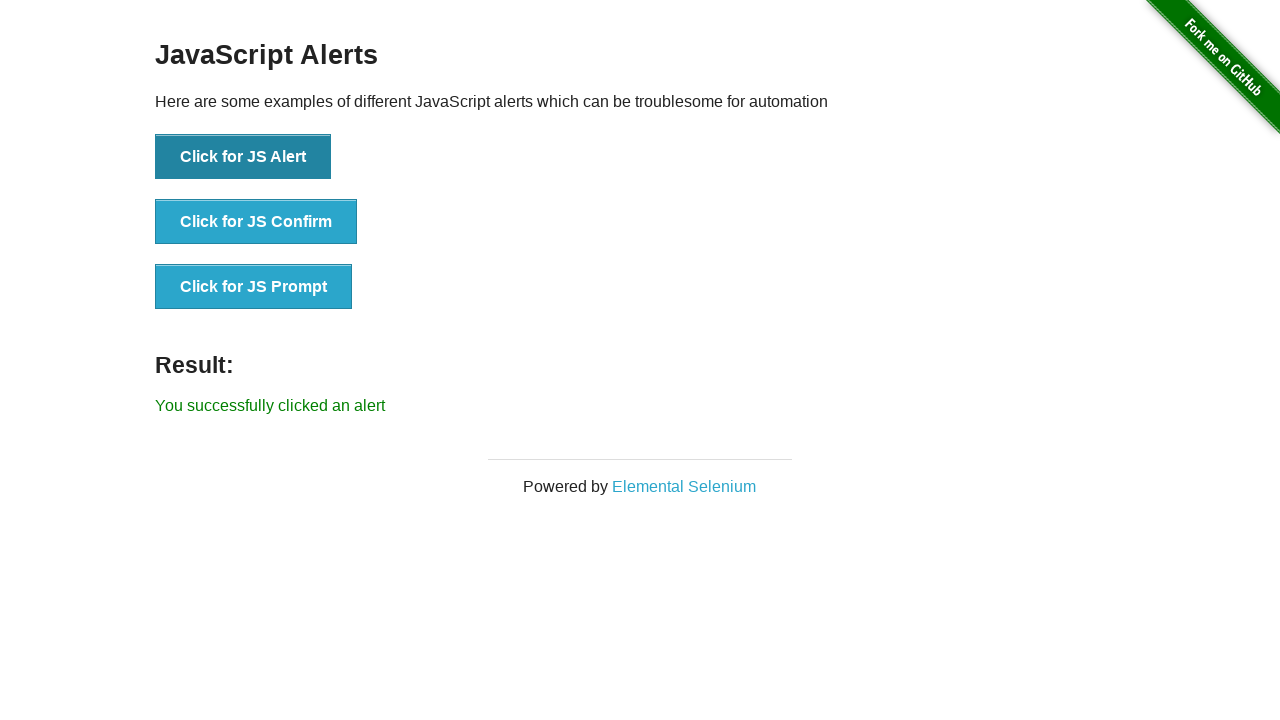